Tests that the counter displays the current number of todo items

Starting URL: https://demo.playwright.dev/todomvc

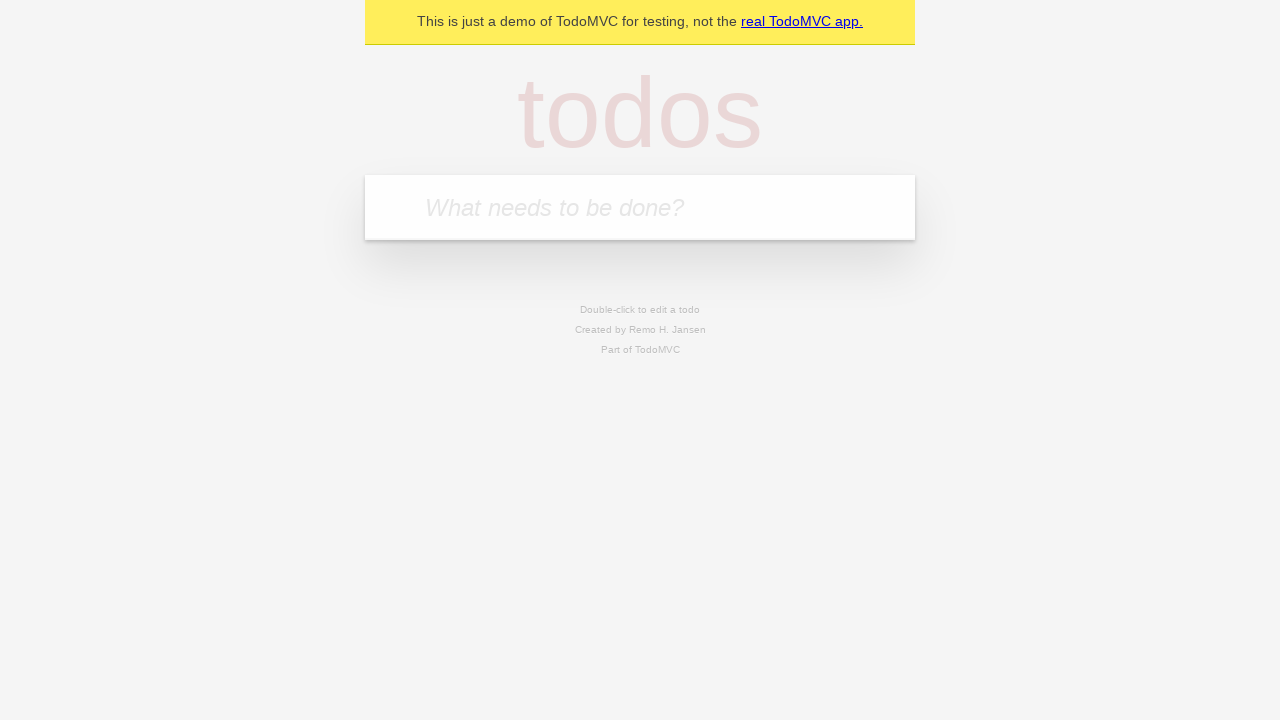

Filled todo input field with 'buy some cheese' on internal:attr=[placeholder="What needs to be done?"i]
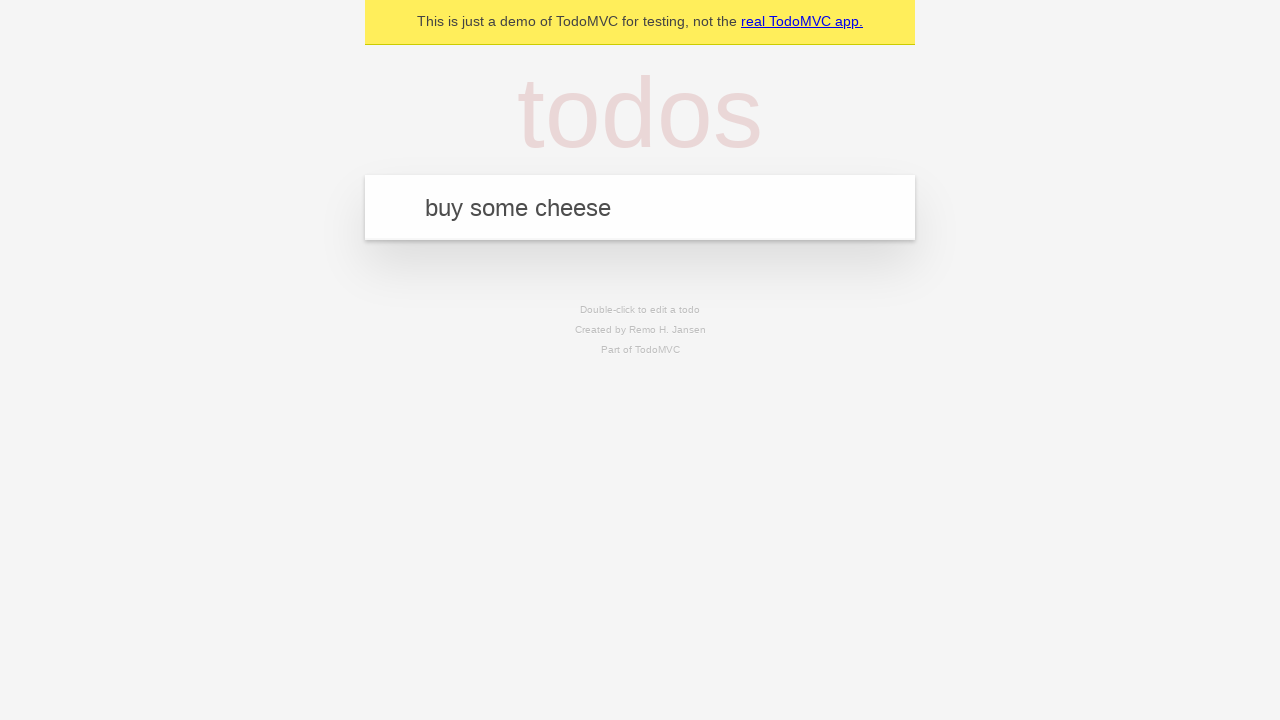

Pressed Enter to create first todo item on internal:attr=[placeholder="What needs to be done?"i]
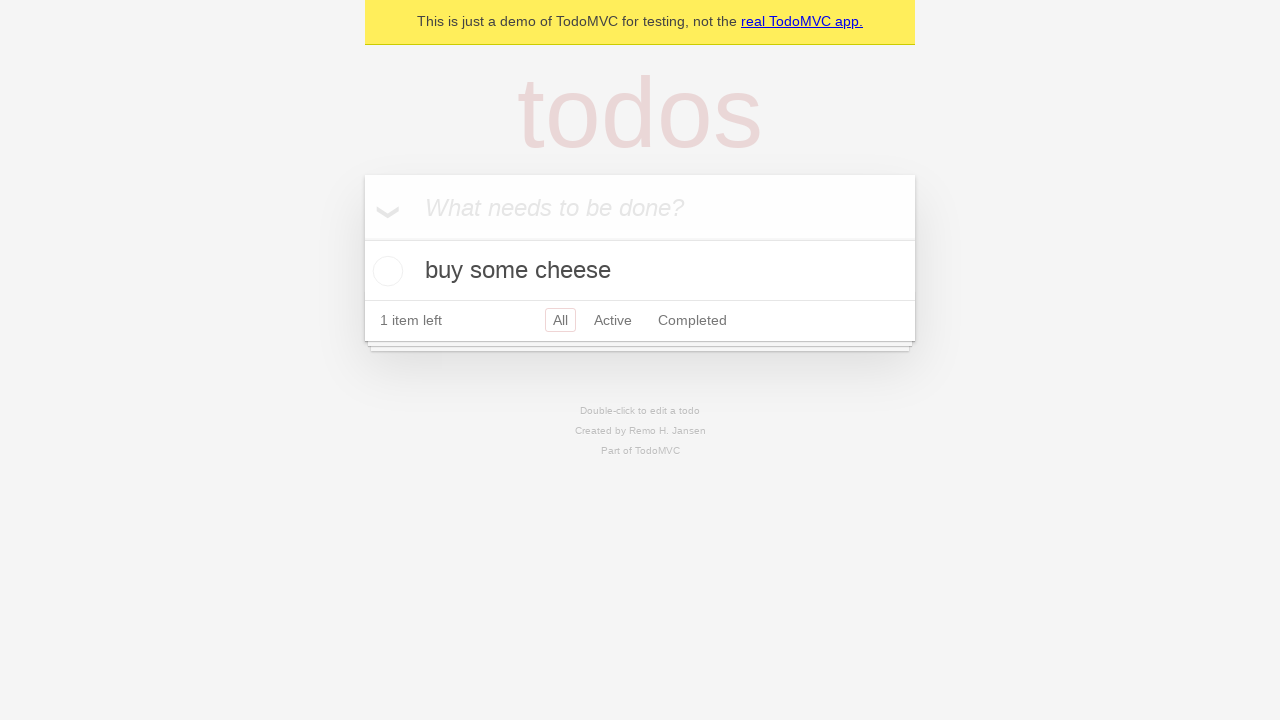

Todo count element appeared after creating first item
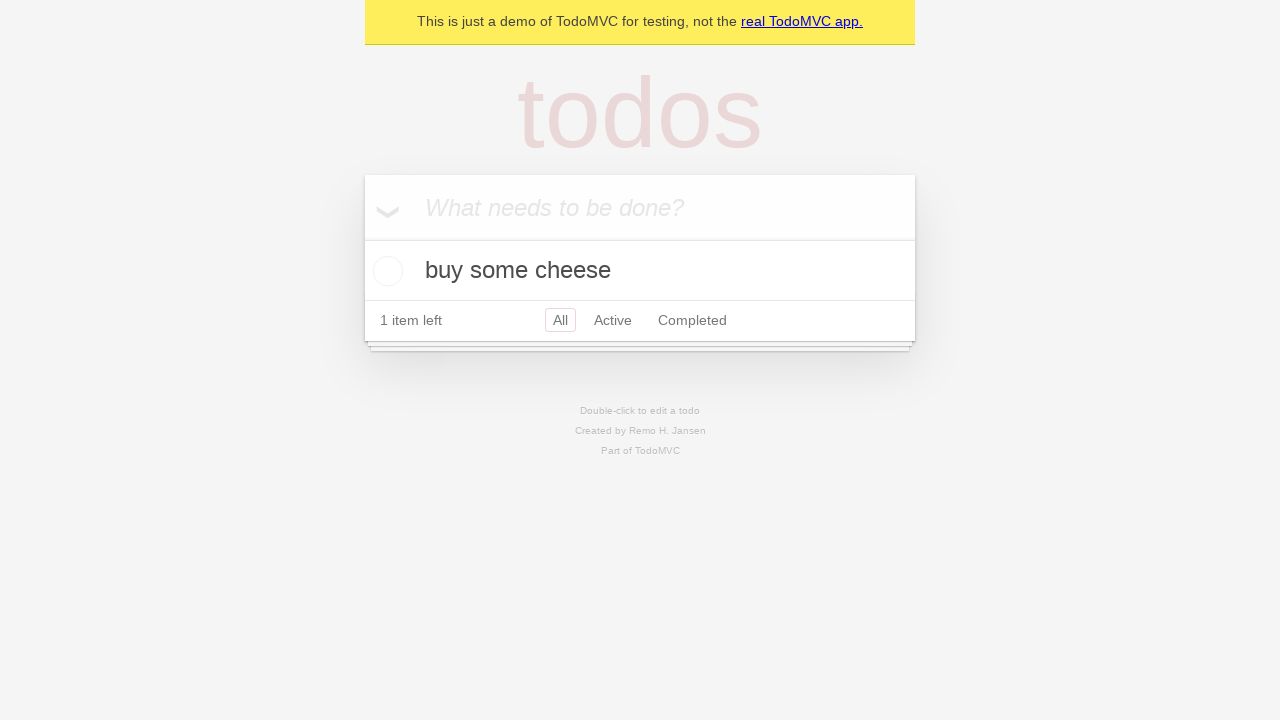

Filled todo input field with 'feed the cat' on internal:attr=[placeholder="What needs to be done?"i]
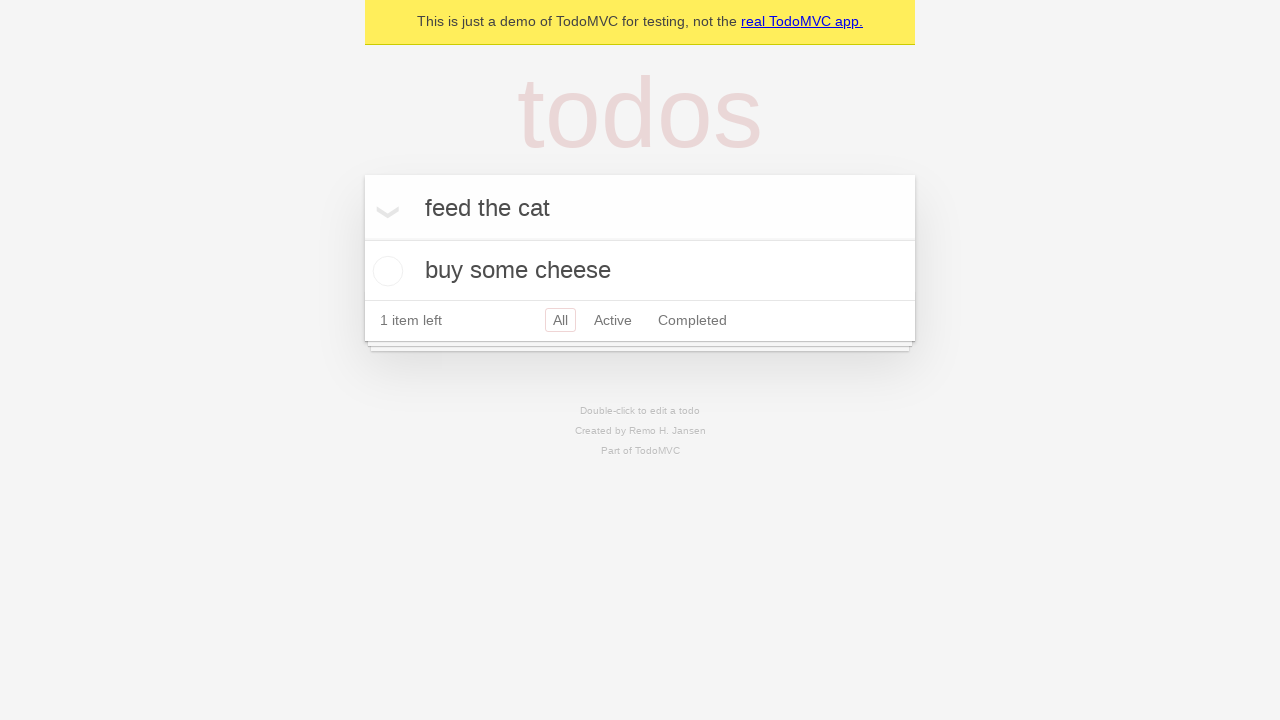

Pressed Enter to create second todo item on internal:attr=[placeholder="What needs to be done?"i]
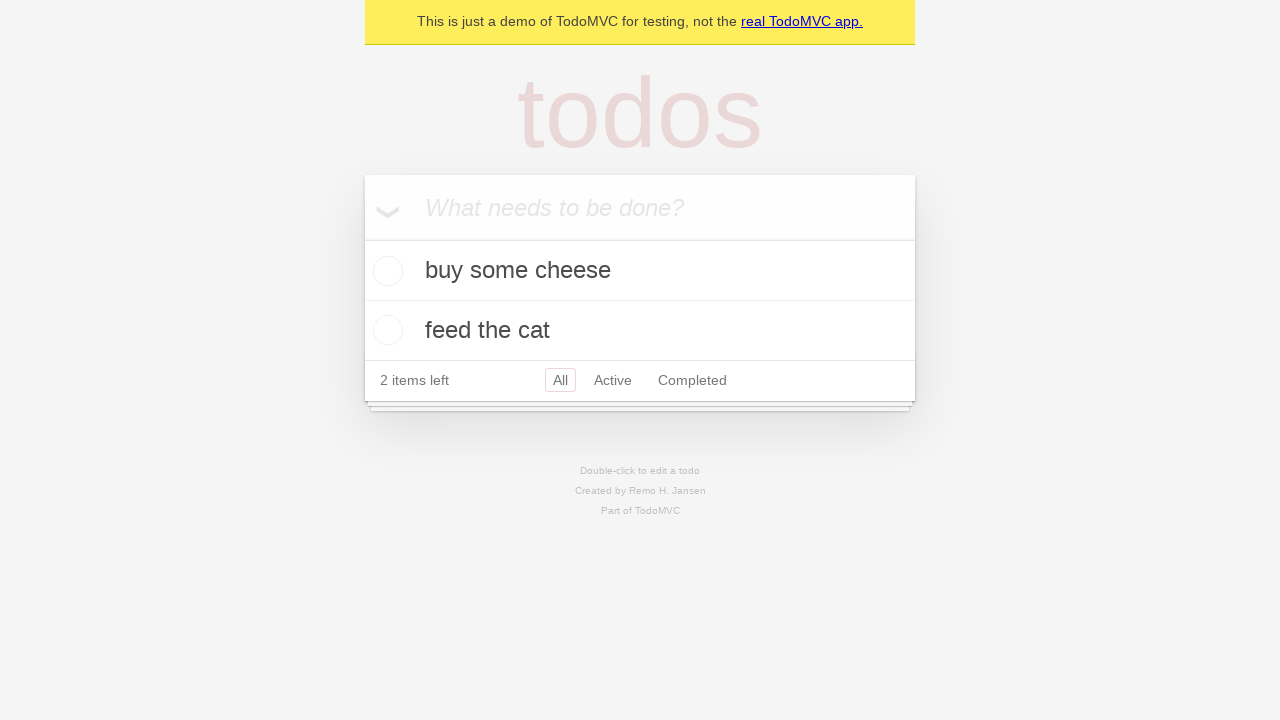

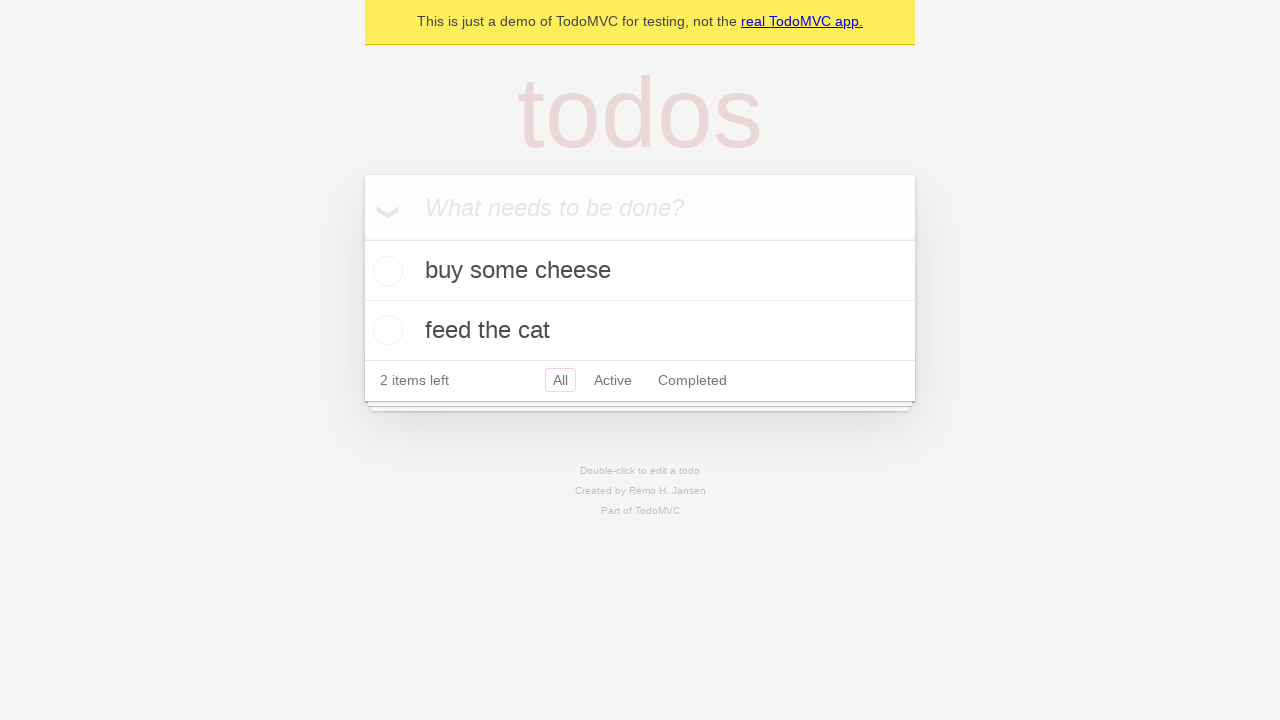